Tests canceling the password reset process and returning to the login page

Starting URL: https://opensource-demo.orangehrmlive.com/web/index.php/auth/login

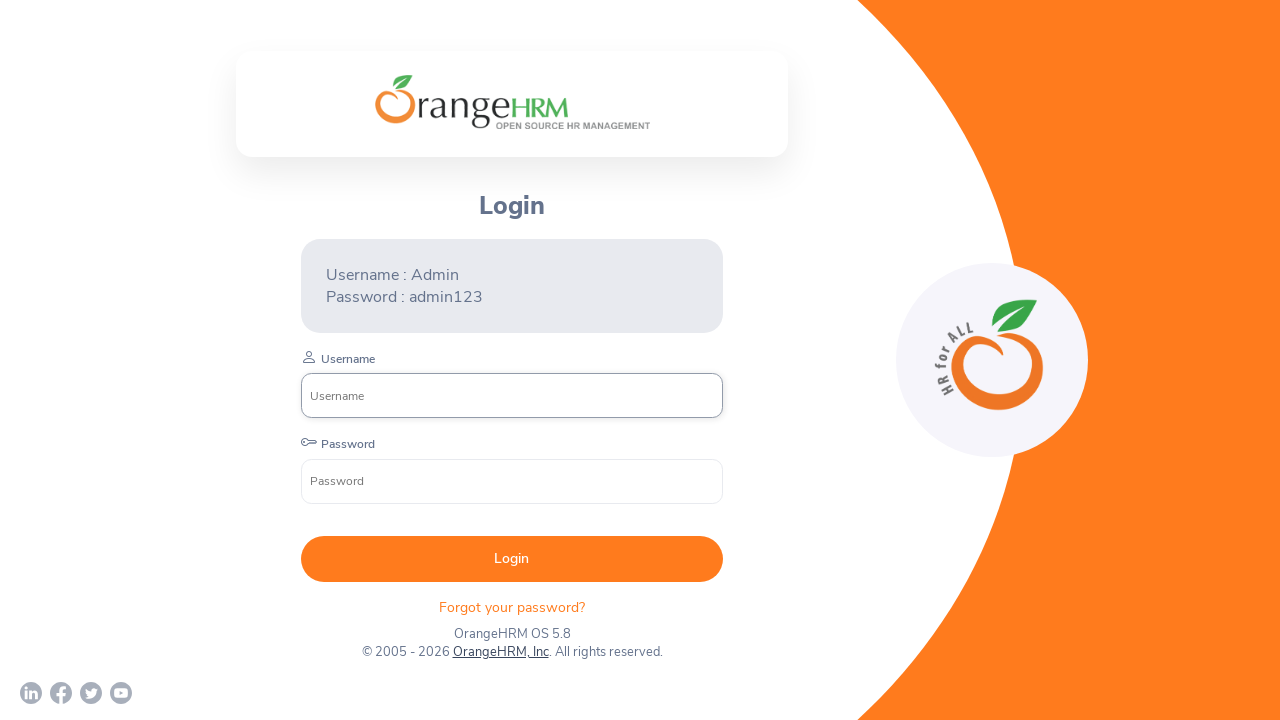

Clicked on 'Forgot password' button at (512, 607) on xpath=//div[@class='orangehrm-login-forgot']/p
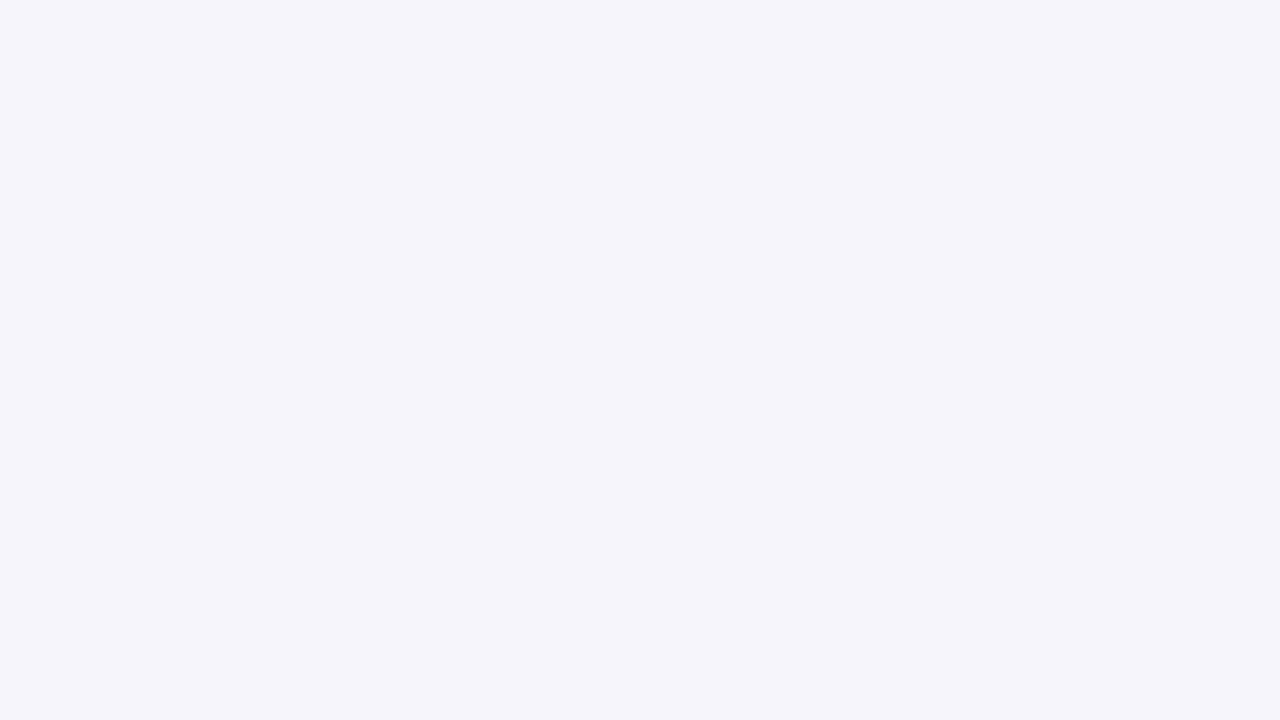

Clicked 'Cancel' button to cancel password reset at (540, 432) on xpath=//form[@class='oxd-form']//button[text()=' Cancel ']
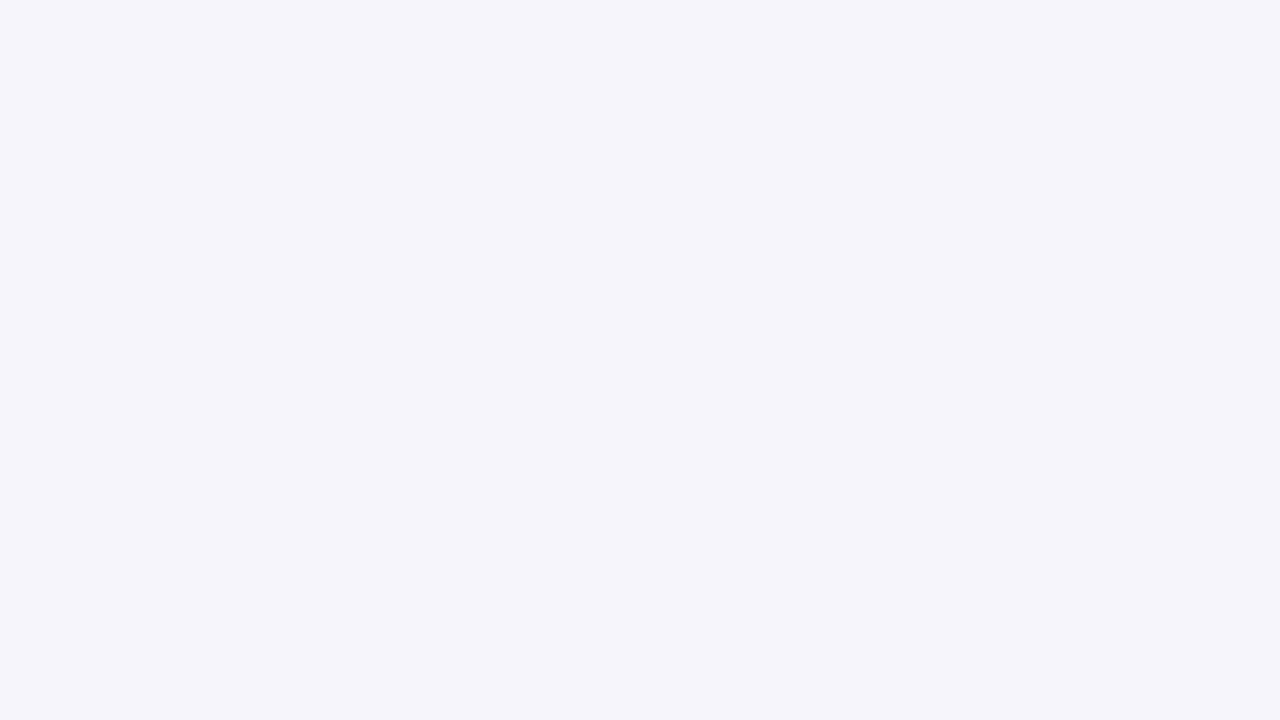

Verified that user is back on the login page
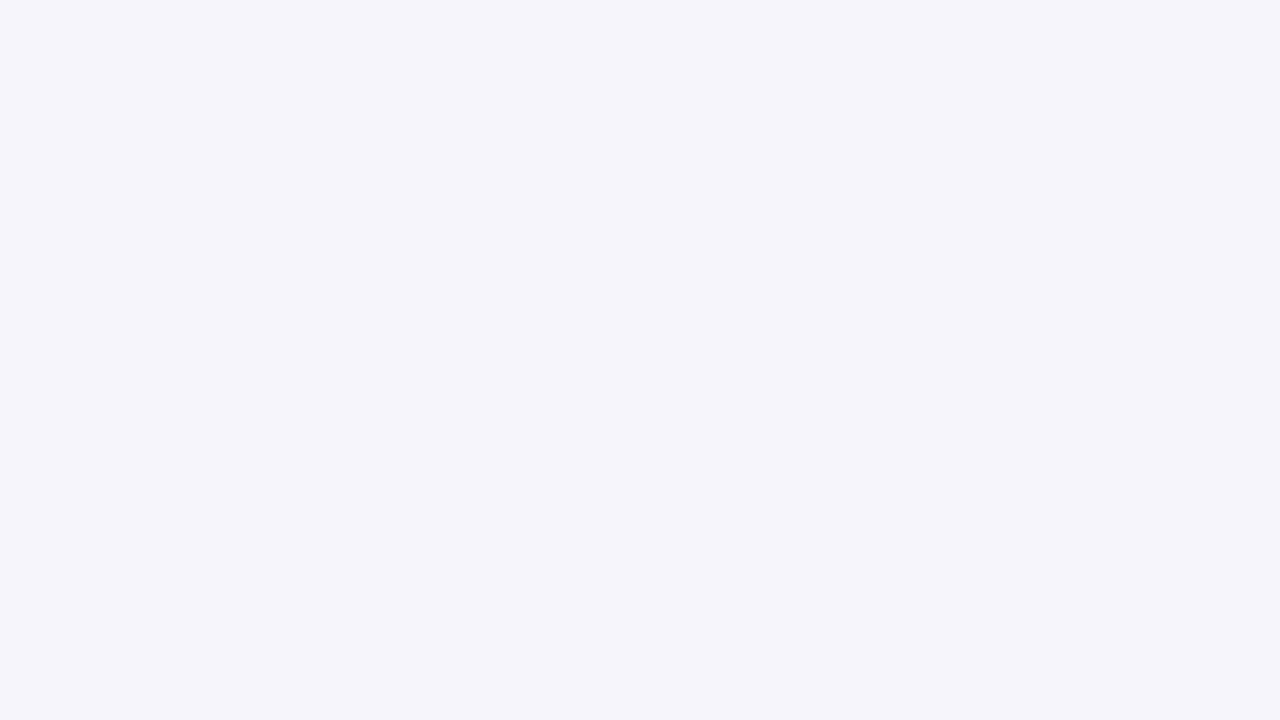

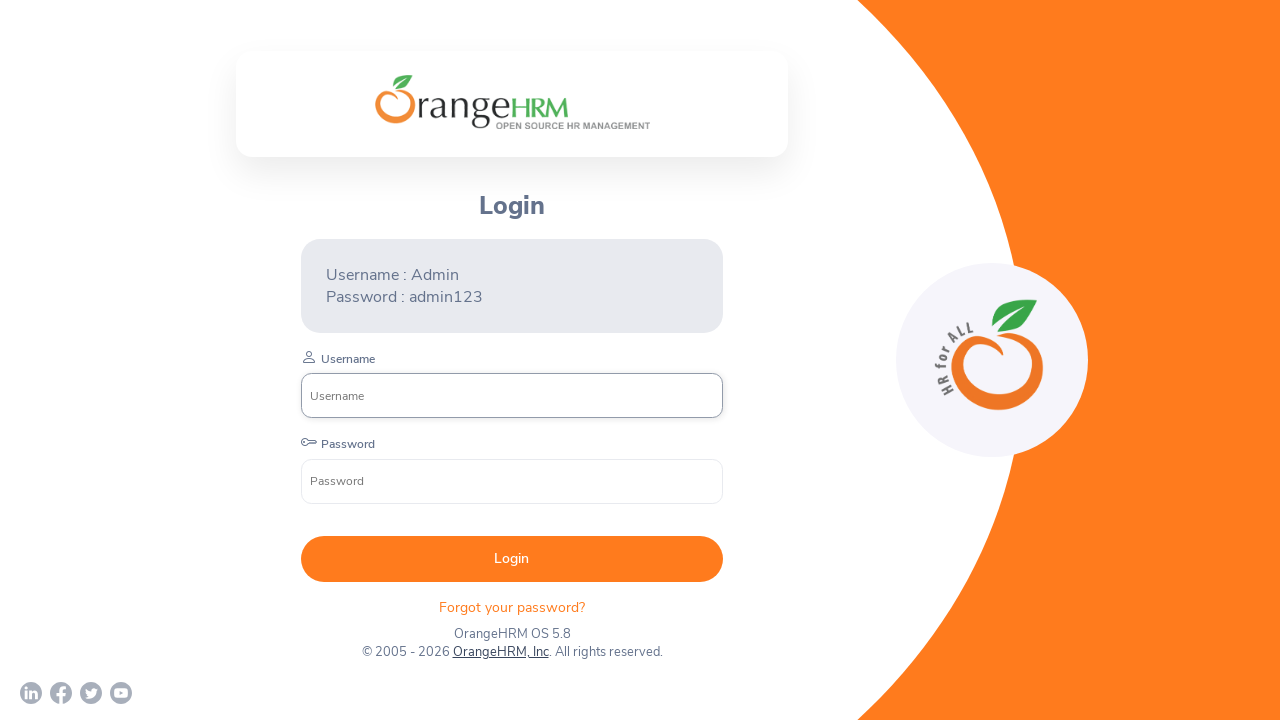